Tests that partial form submission (only name filled) shows validation errors for missing required fields.

Starting URL: https://parabank.parasoft.com/parabank/contact.htm

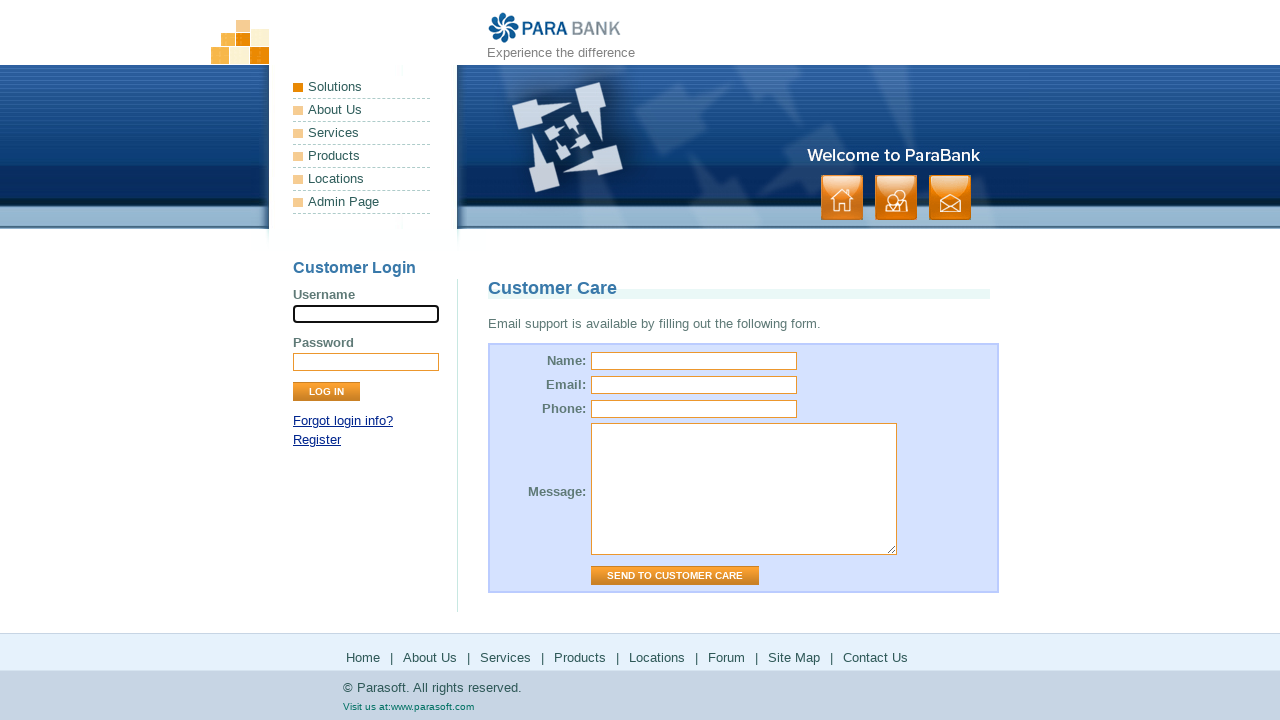

Filled name field with 'Test User' on input[name="name"]
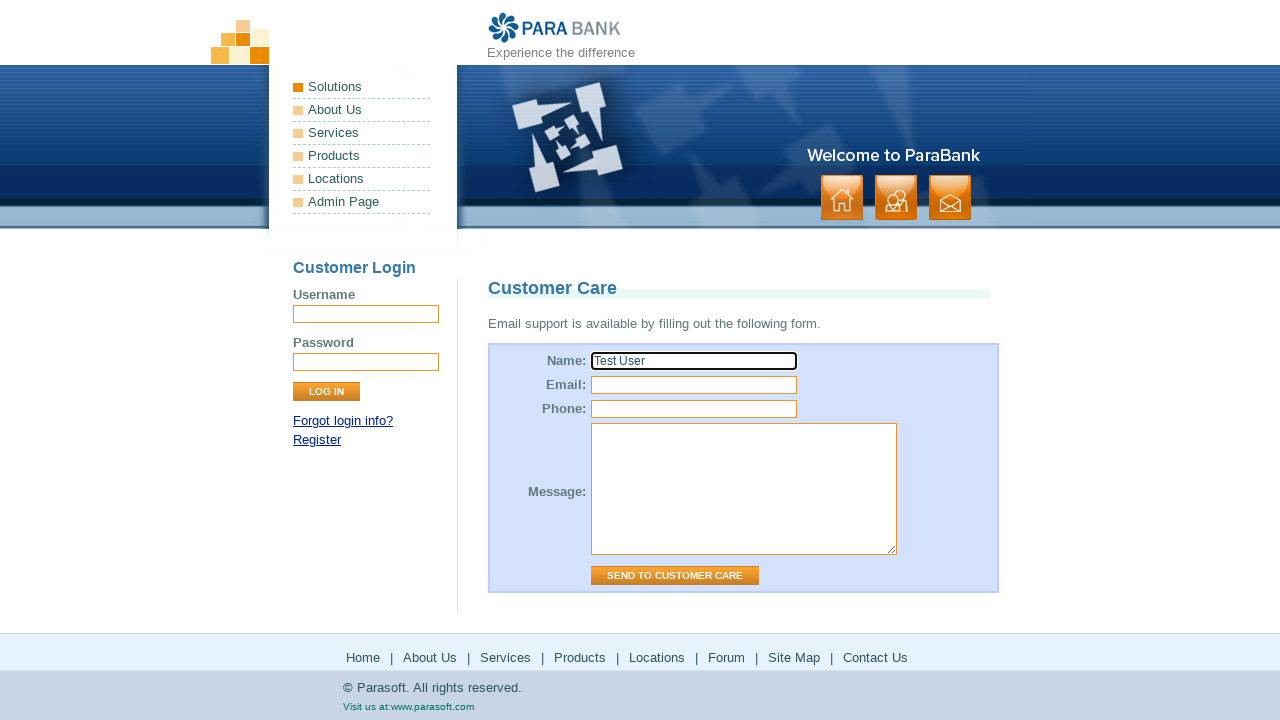

Clicked 'Send to Customer Care' button to submit form with partial data at (675, 576) on input[value="Send to Customer Care"]
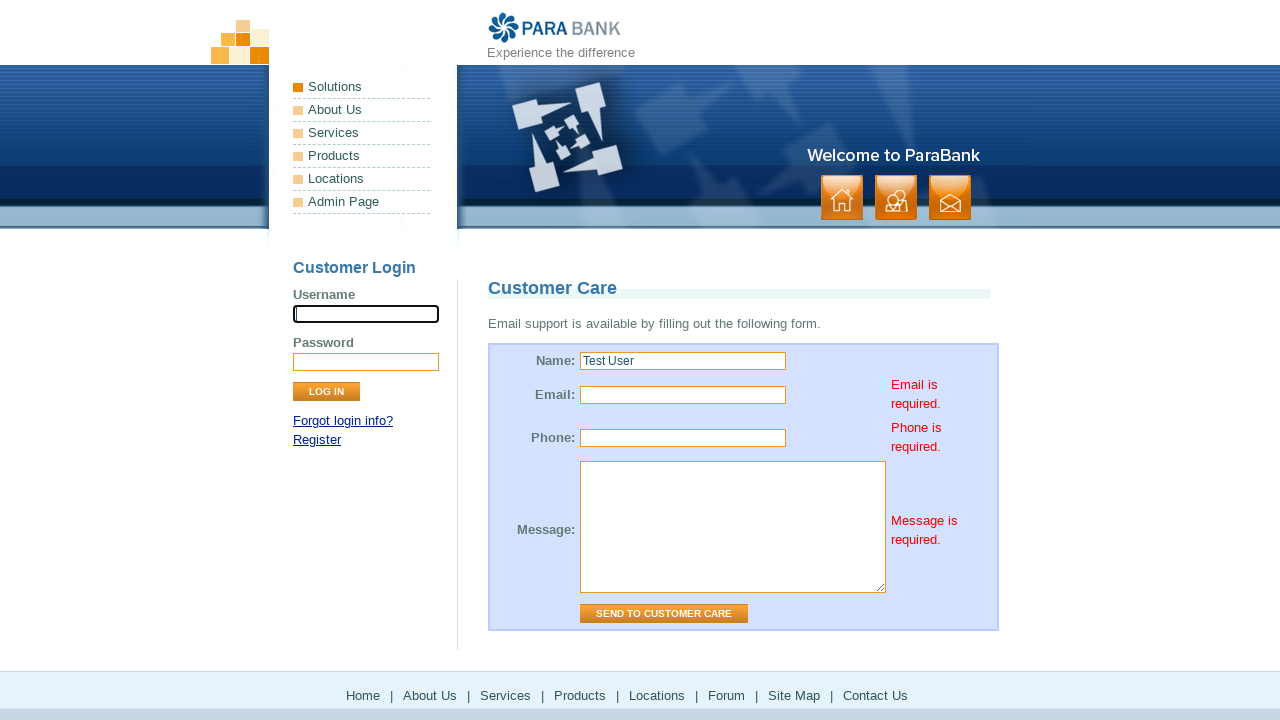

Waited 1000ms for validation errors to appear
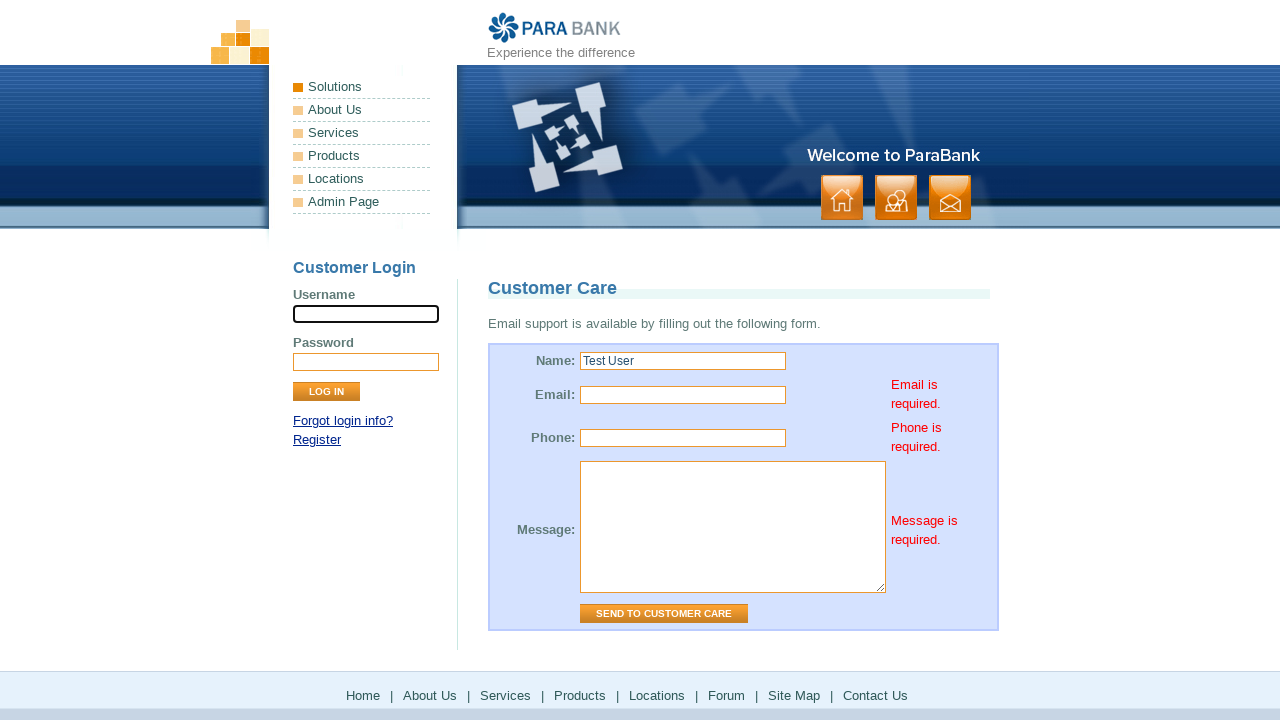

Verified 'Email is required.' validation error is displayed
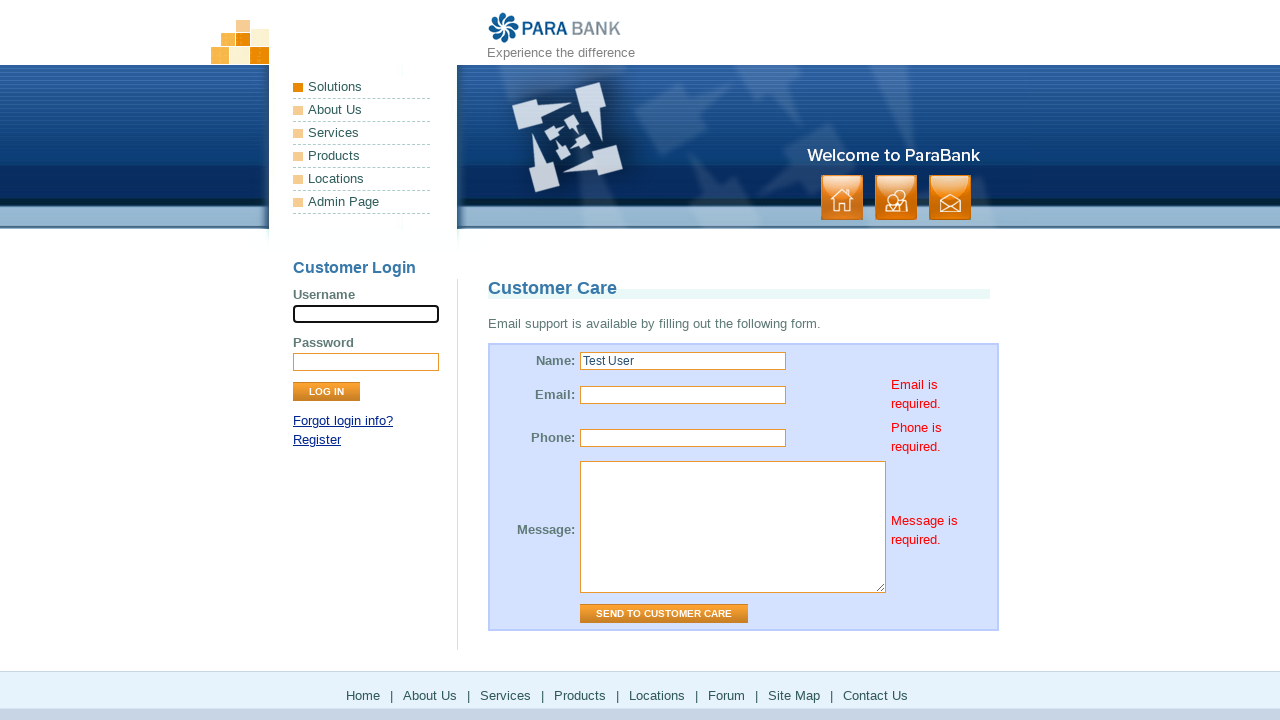

Verified 'Phone is required.' validation error is displayed
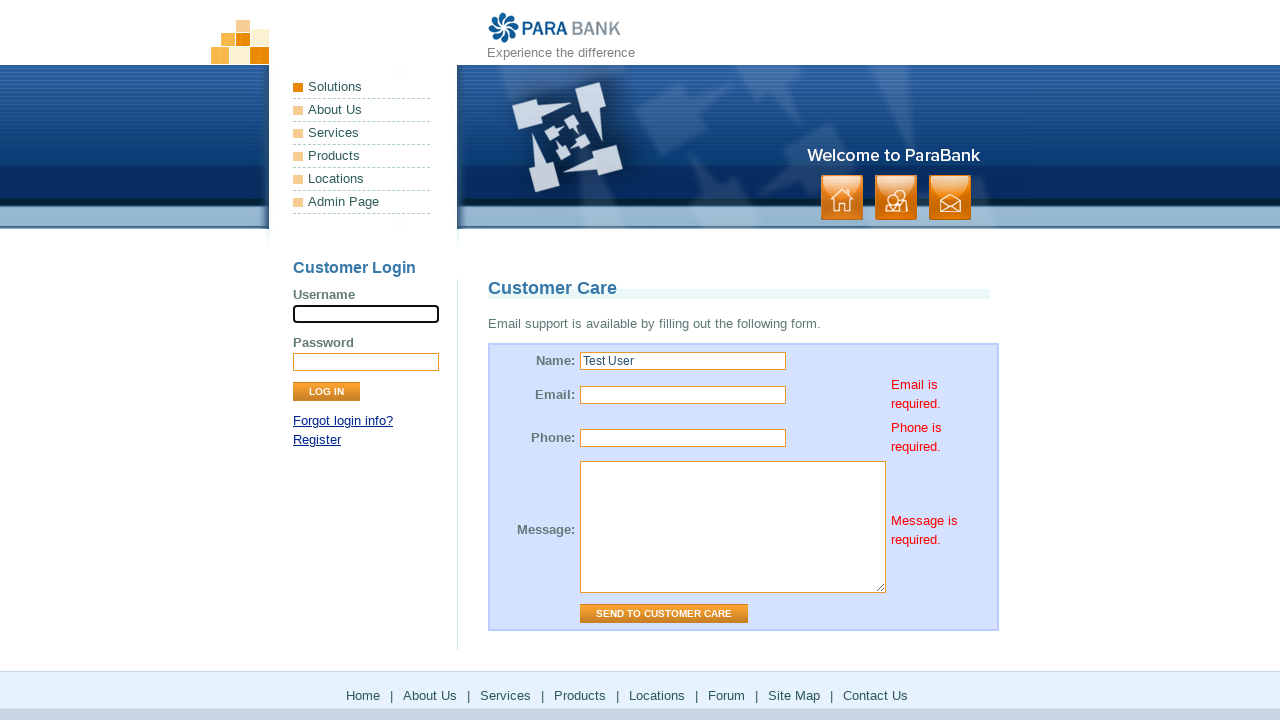

Verified 'Message is required.' validation error is displayed
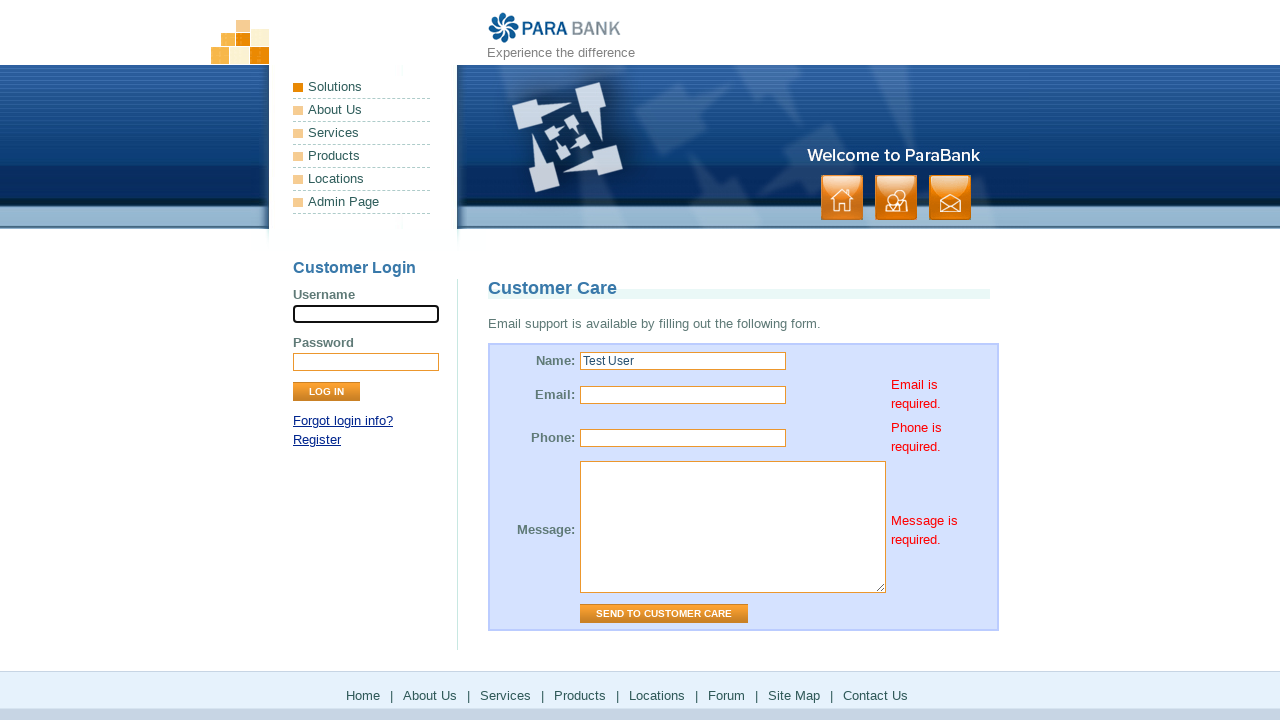

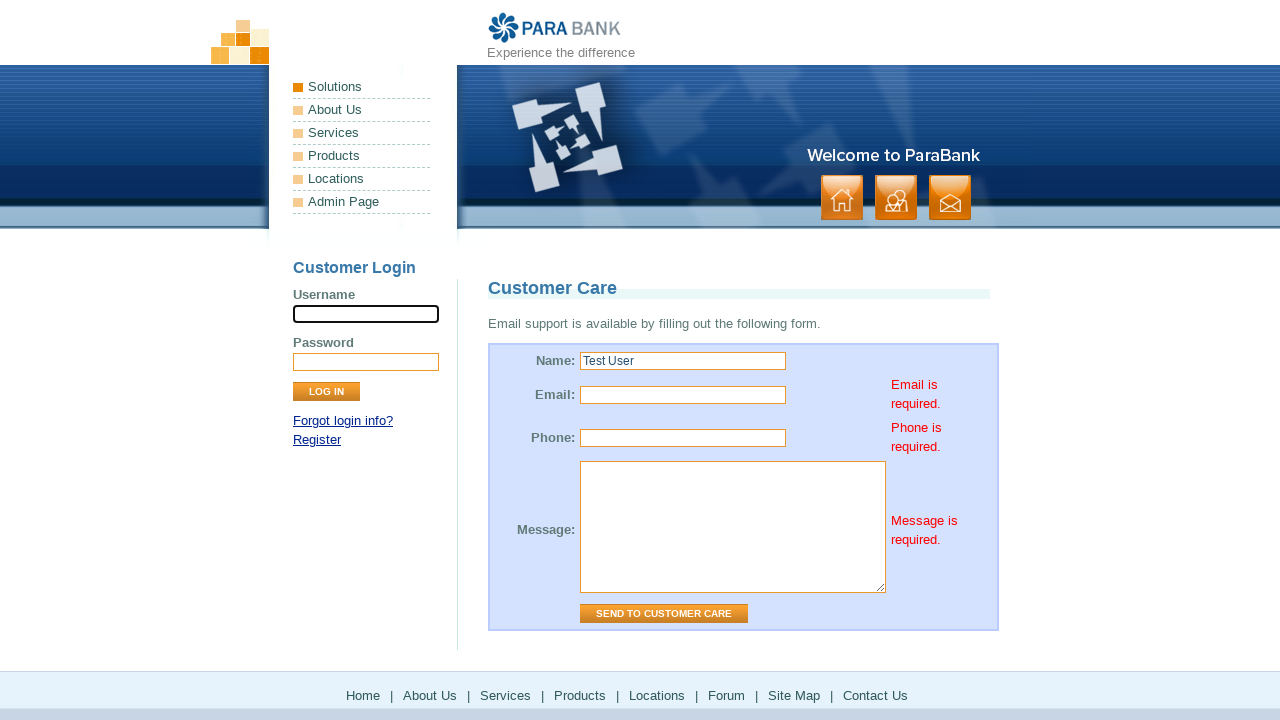